Finds and clicks the Volunteer link in the footer using partial link text matching

Starting URL: https://openlibrary.org/

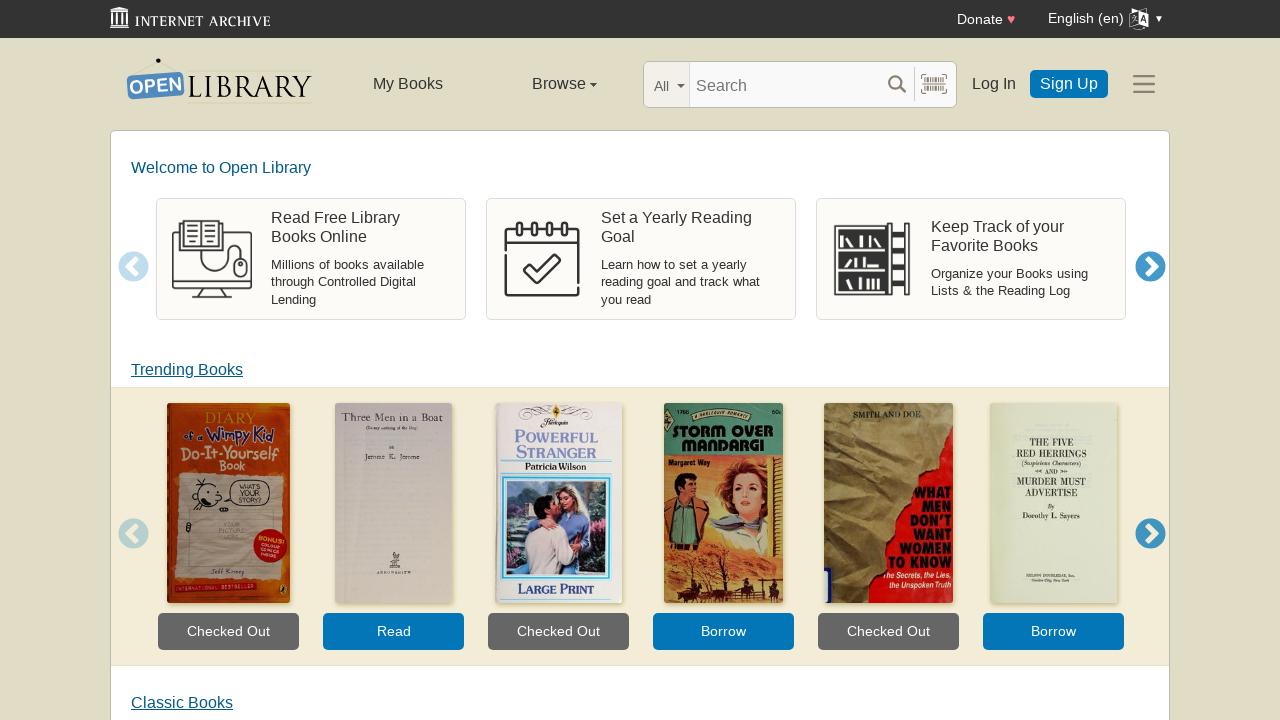

Located Volunteer link in footer using partial text matching
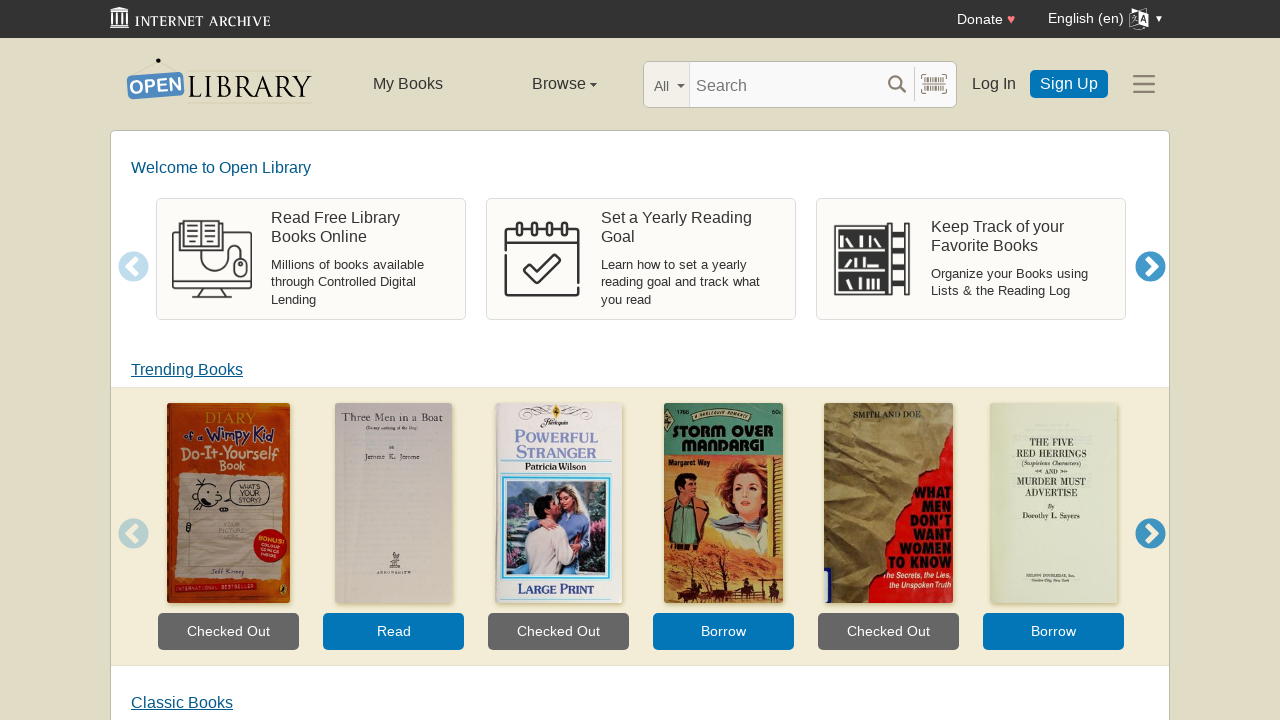

Waited for Volunteer link to become visible
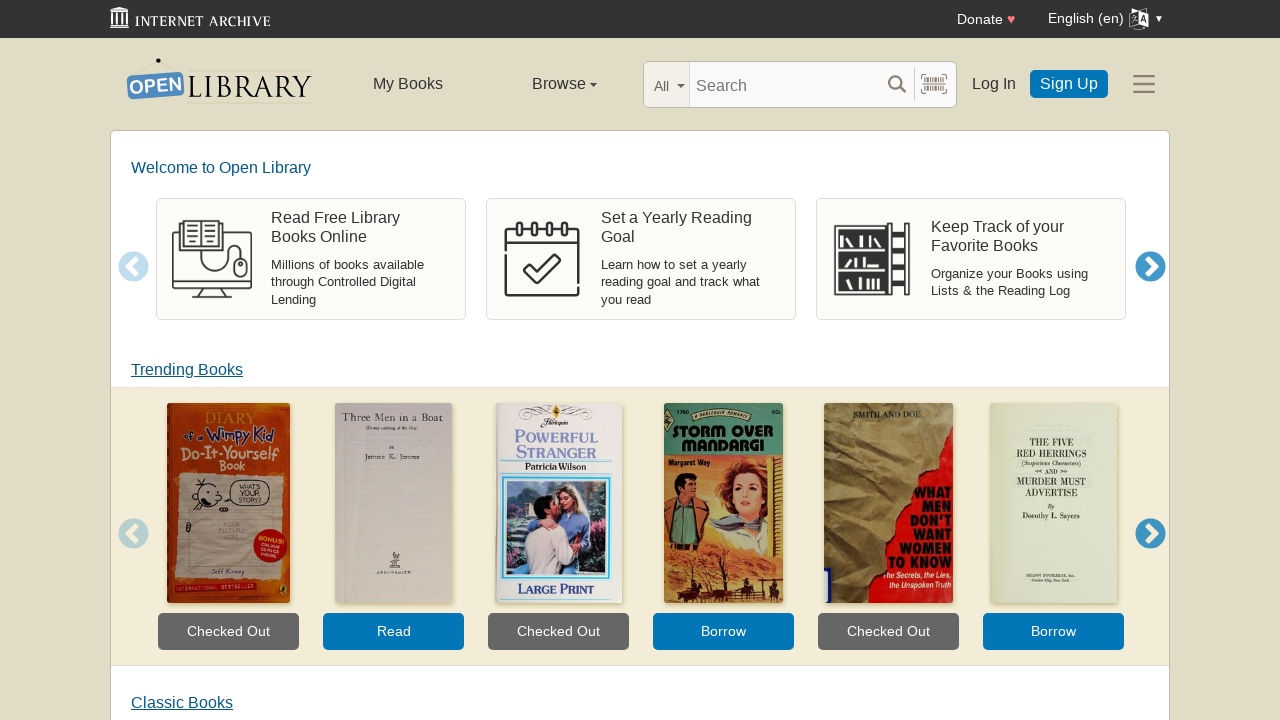

Clicked the Volunteer link at (640, 259) on a:has-text('Volunteer') >> nth=0
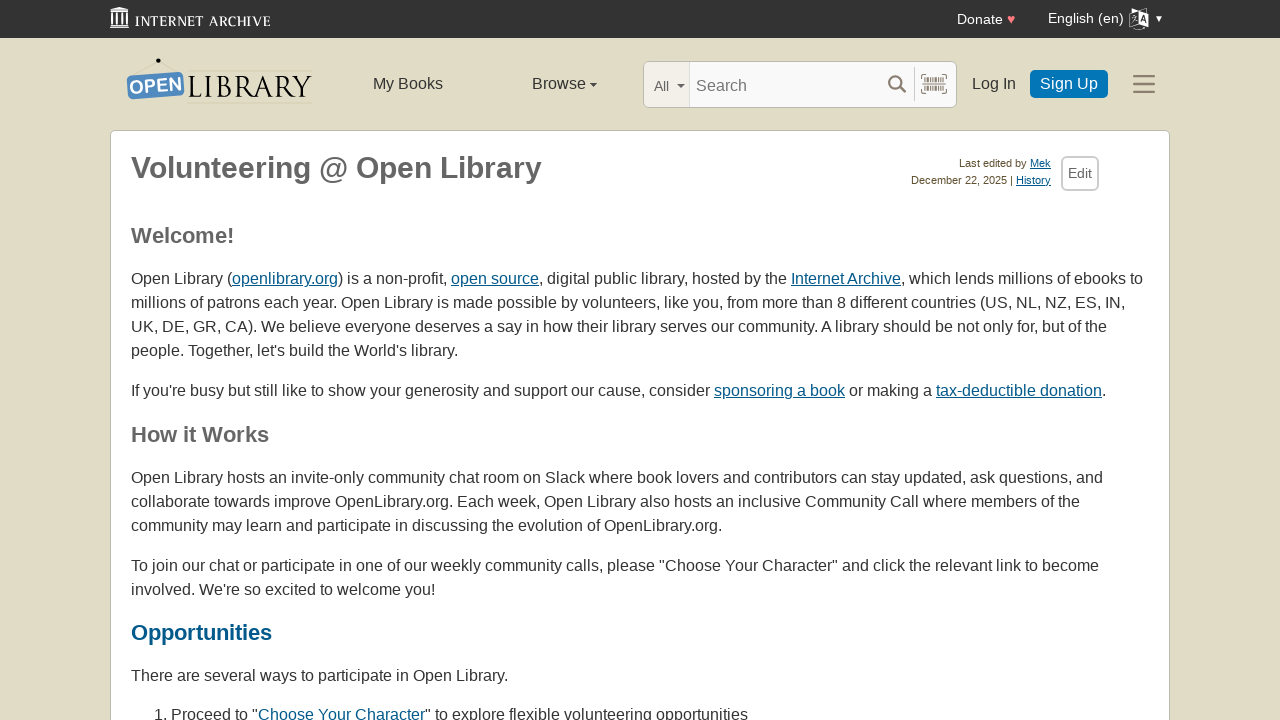

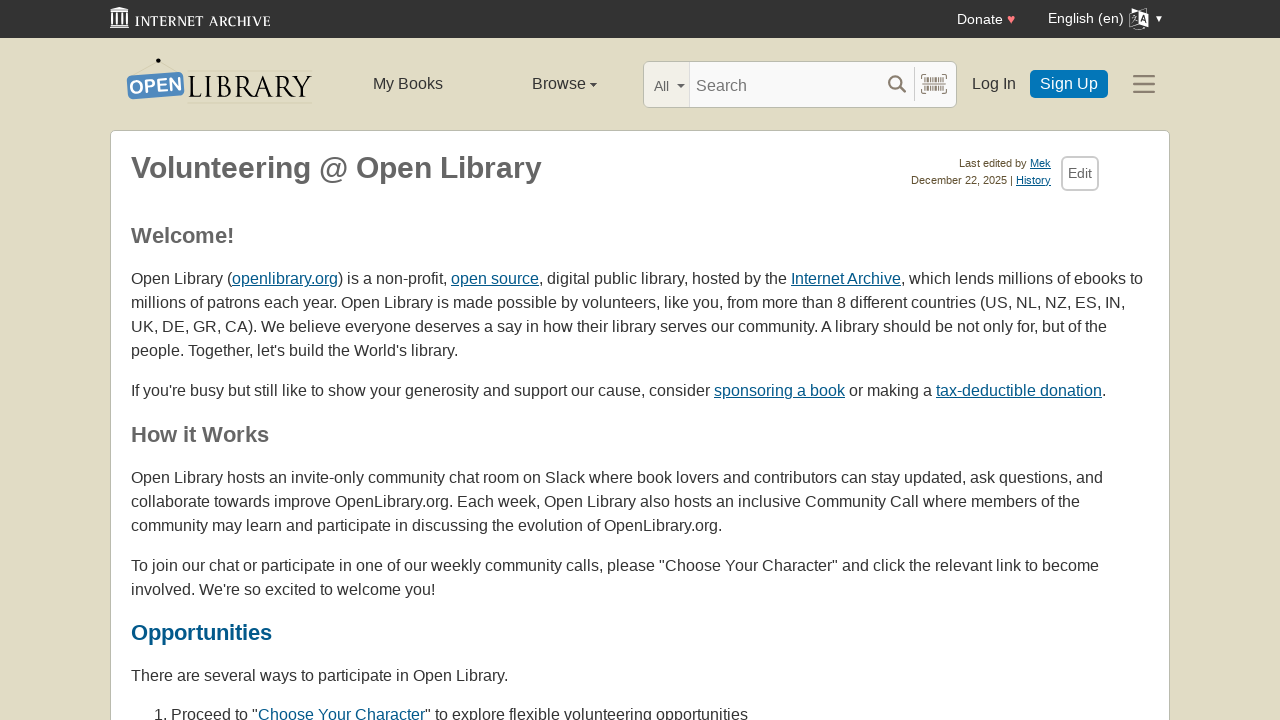